Tests the homepage by clicking on the main logo wrapper element to verify navigation works

Starting URL: https://www.labirint.ru/

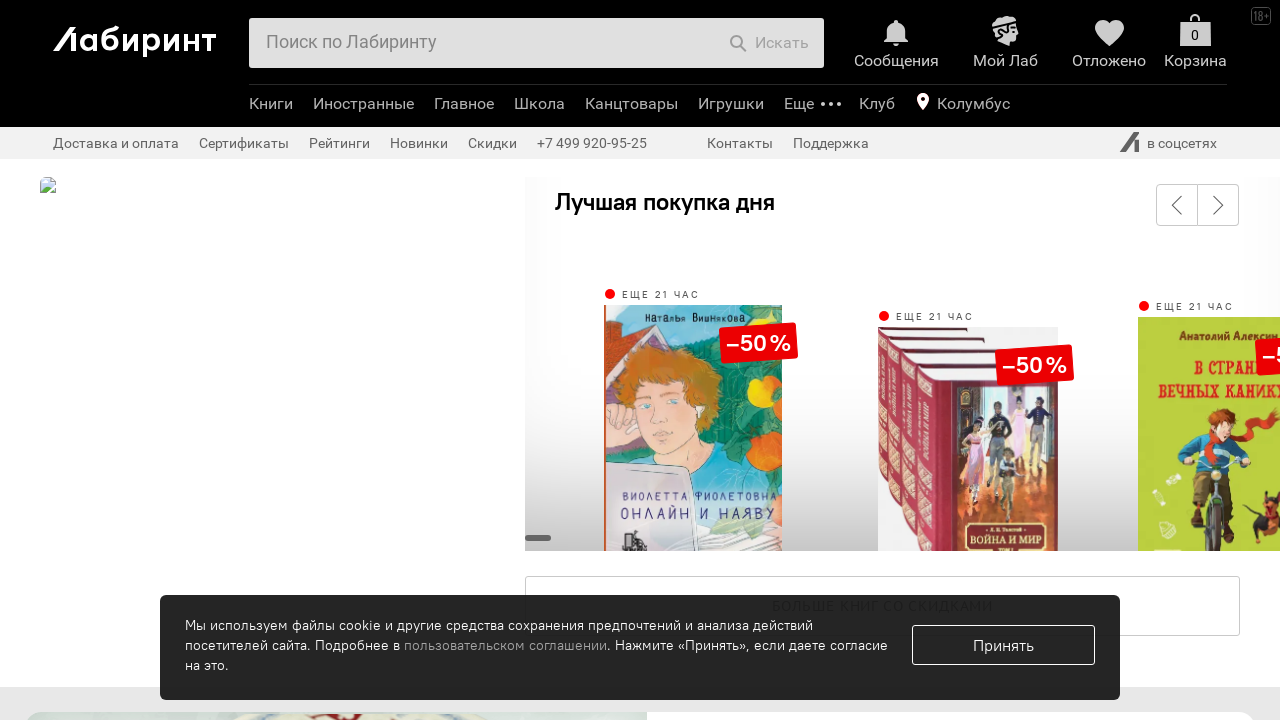

Set viewport size to 1400x700
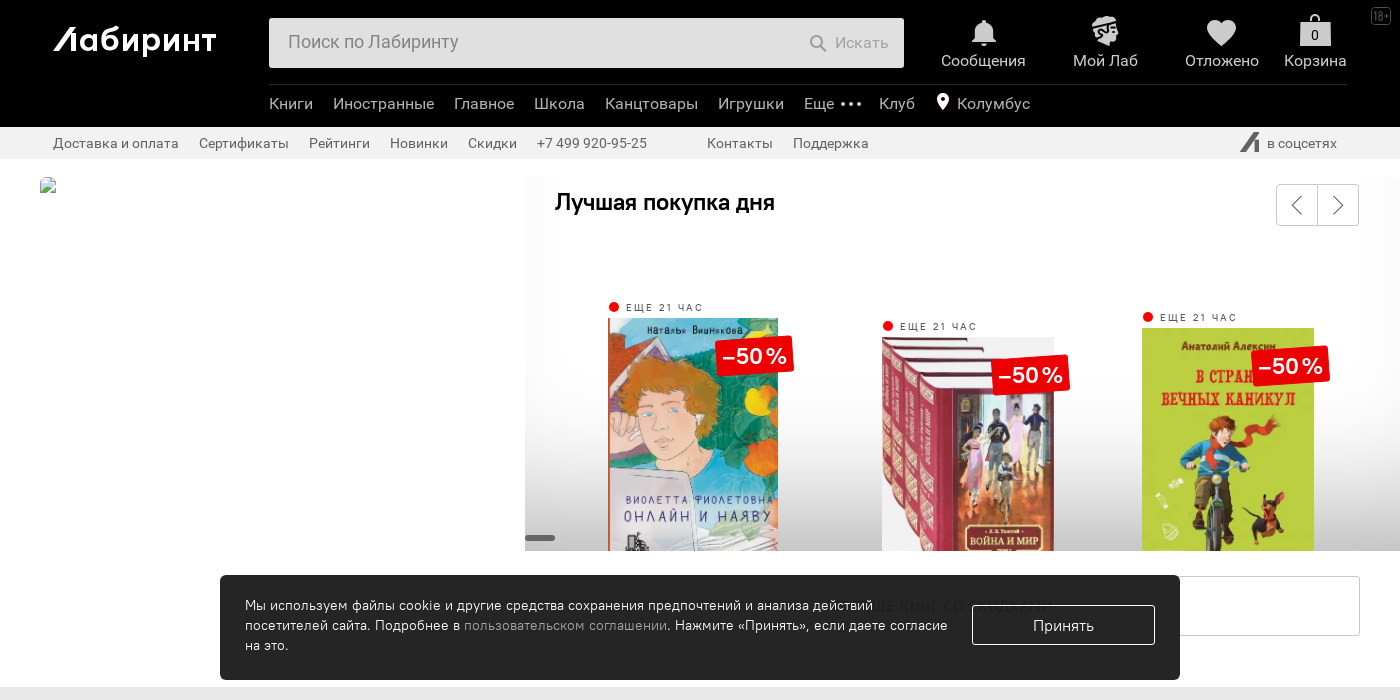

Clicked on main logo wrapper element to verify navigation at (153, 34) on .b-header-b-logo-wrapper
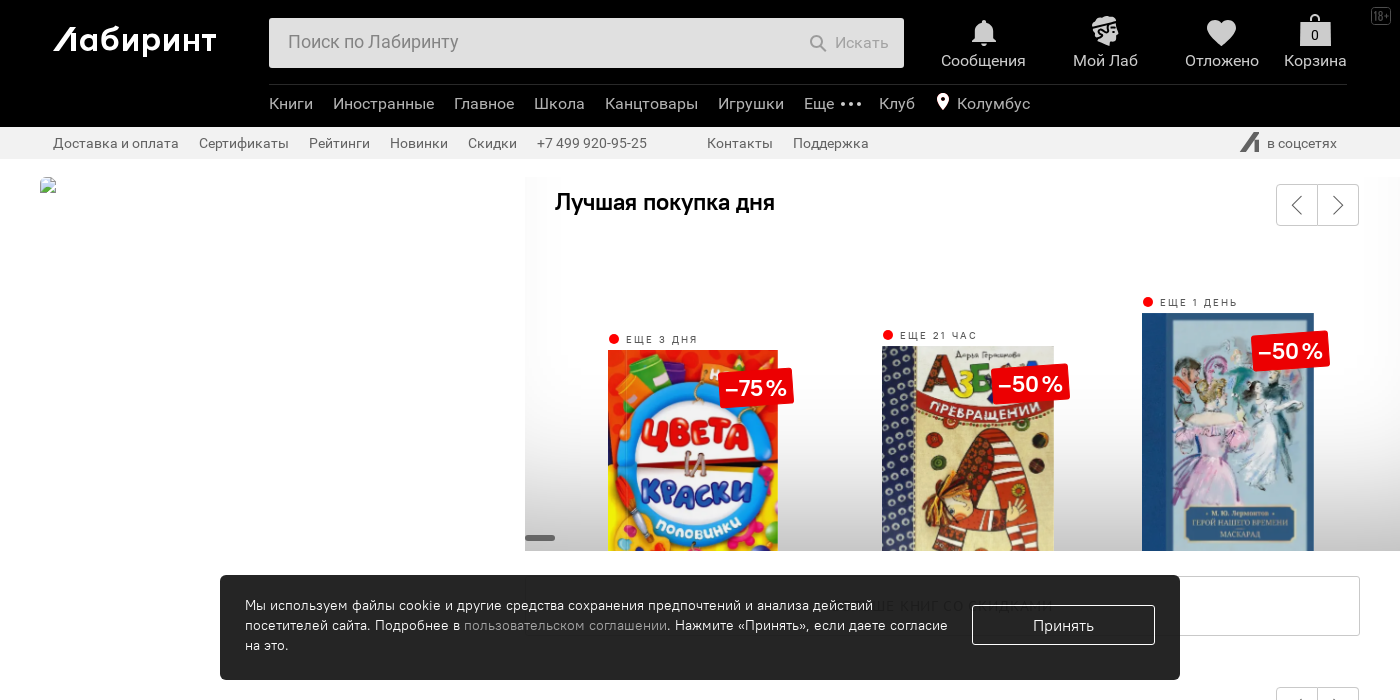

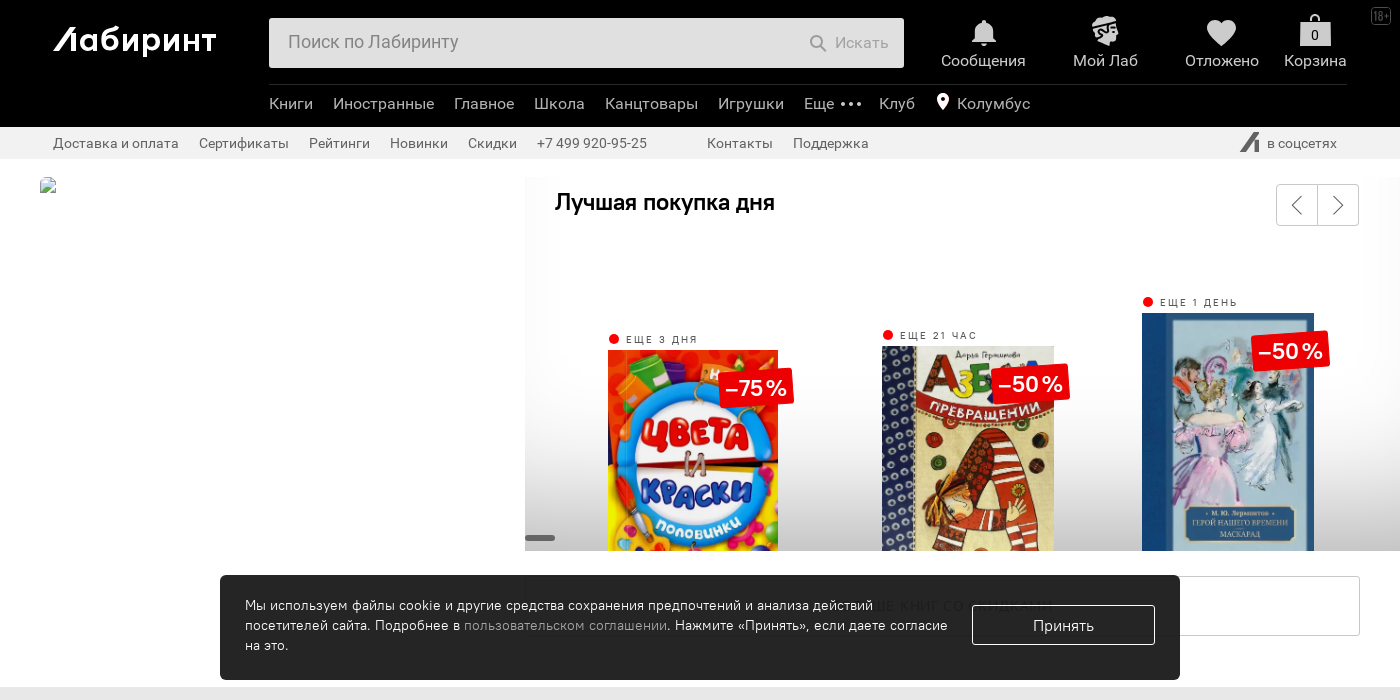